Locates the Privacy link using XPath starts-with function

Starting URL: https://demo.nopcommerce.com/desktops

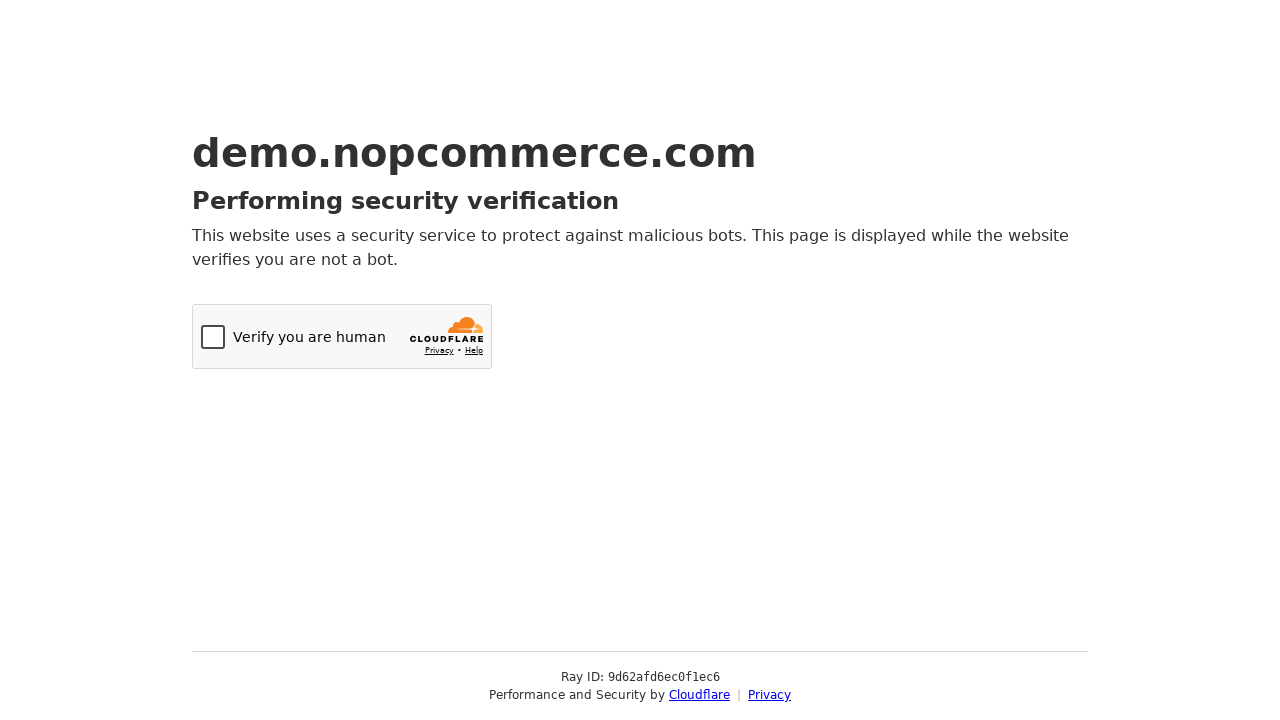

Navigated to https://demo.nopcommerce.com/desktops
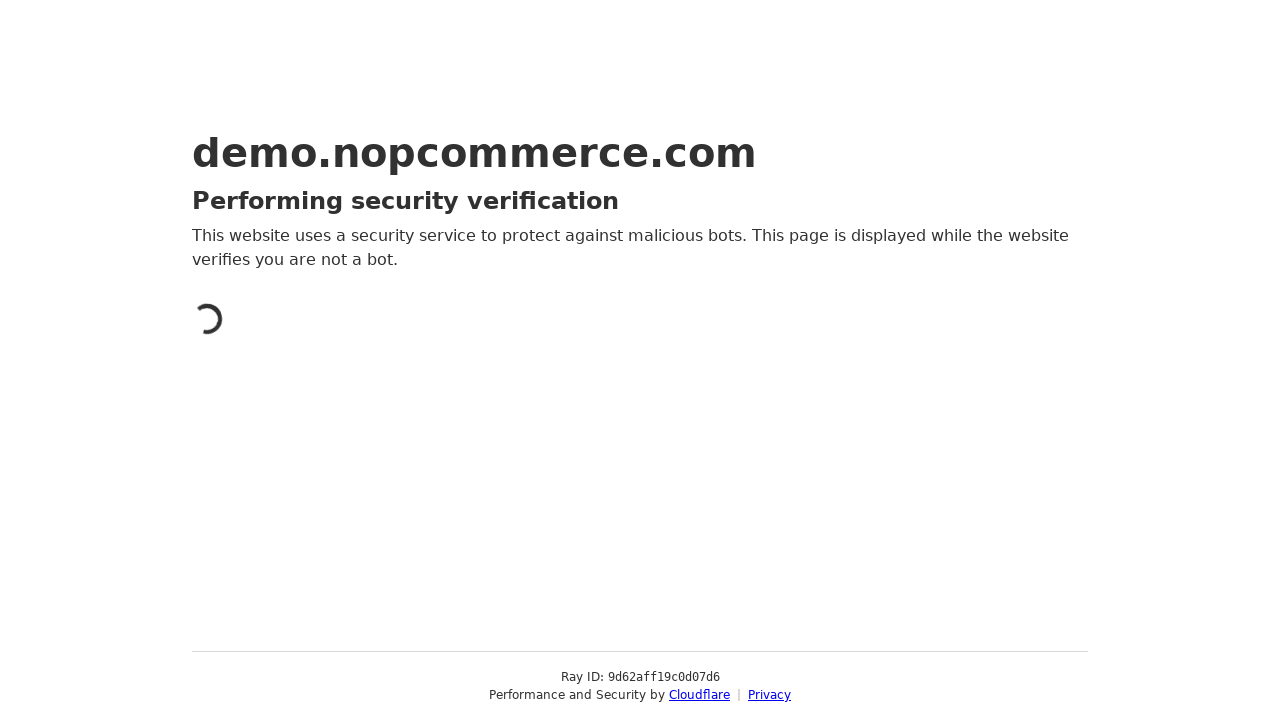

Located Privacy link using XPath starts-with function
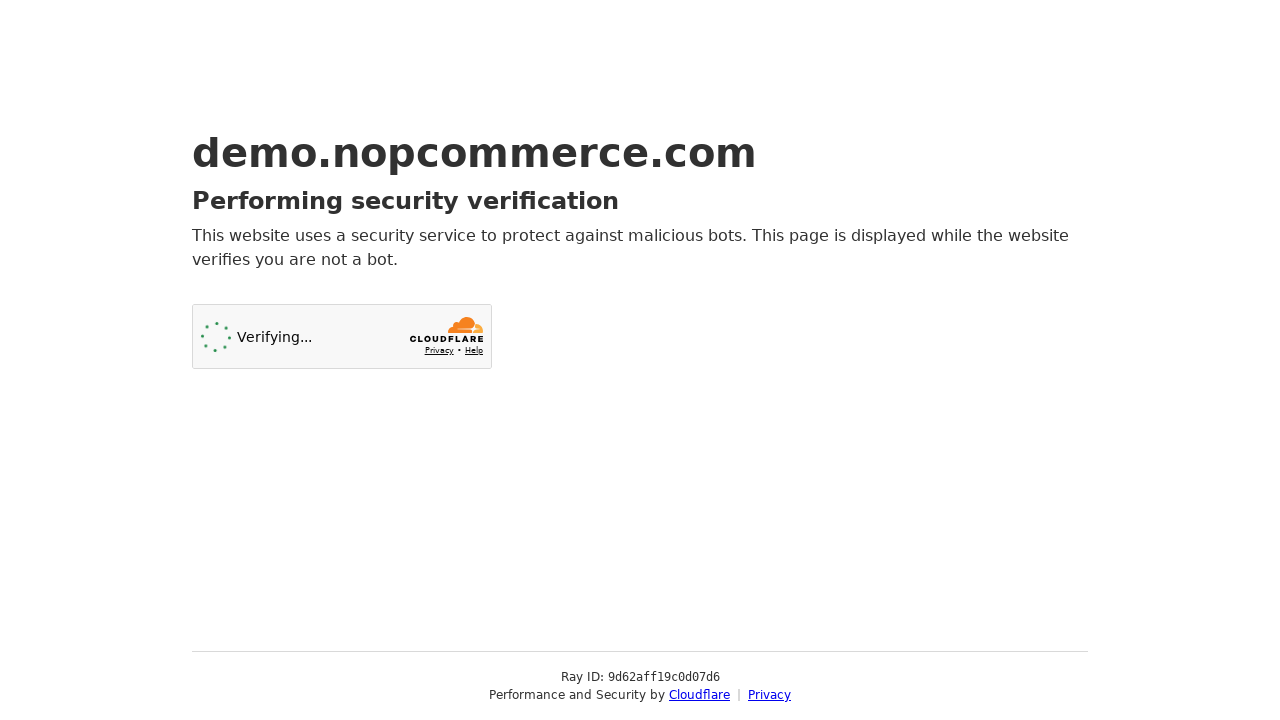

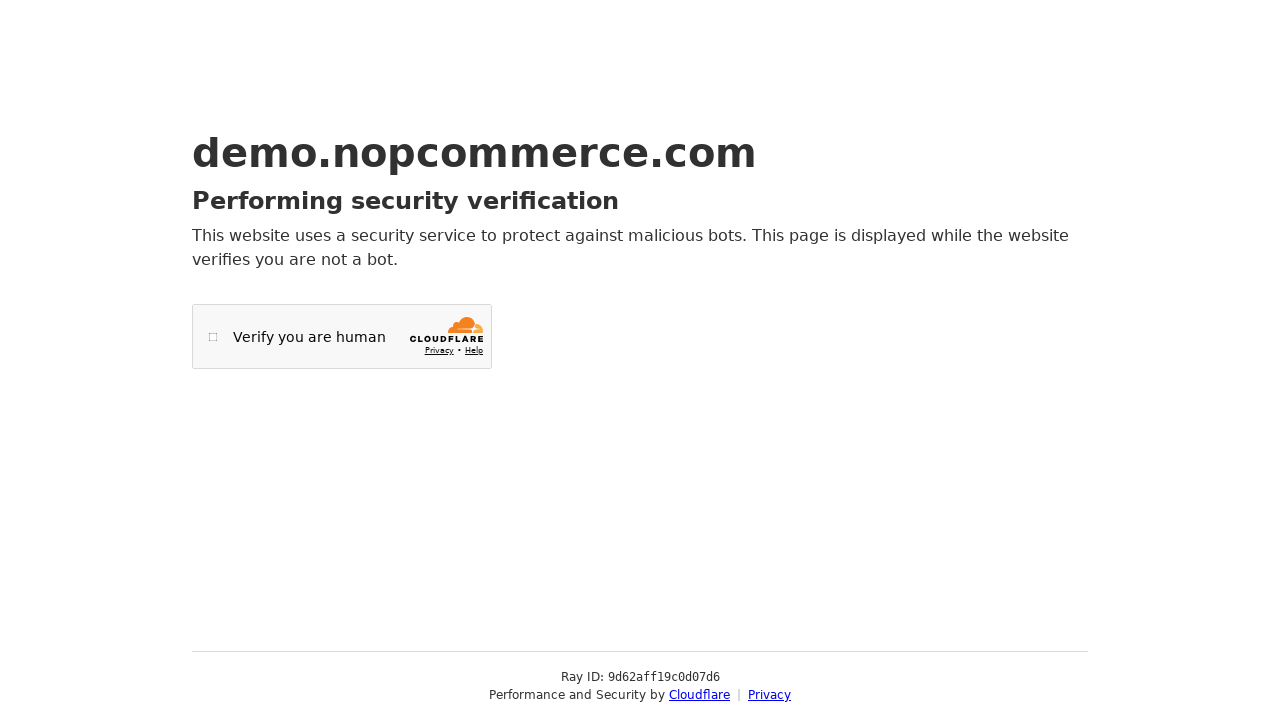